Tests that a todo item is removed if an empty text string is entered during editing.

Starting URL: https://demo.playwright.dev/todomvc

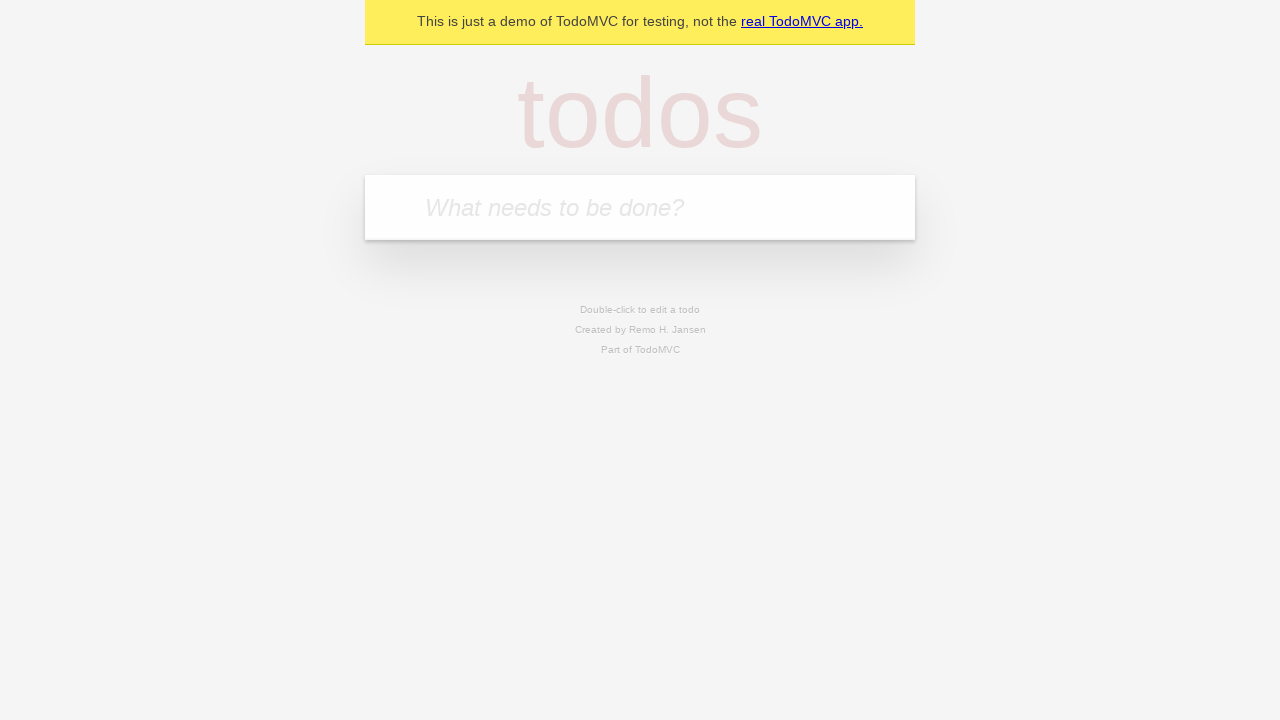

Filled first todo input with 'buy some cheese' on .new-todo
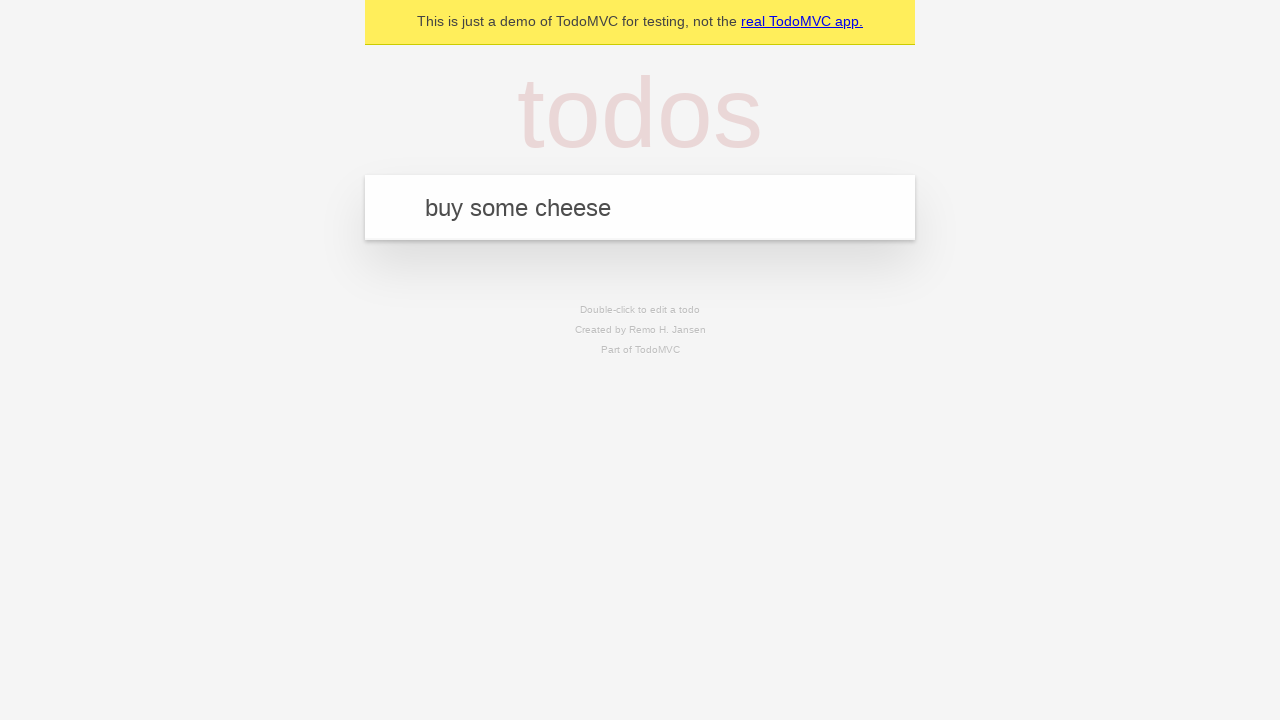

Pressed Enter to create first todo item on .new-todo
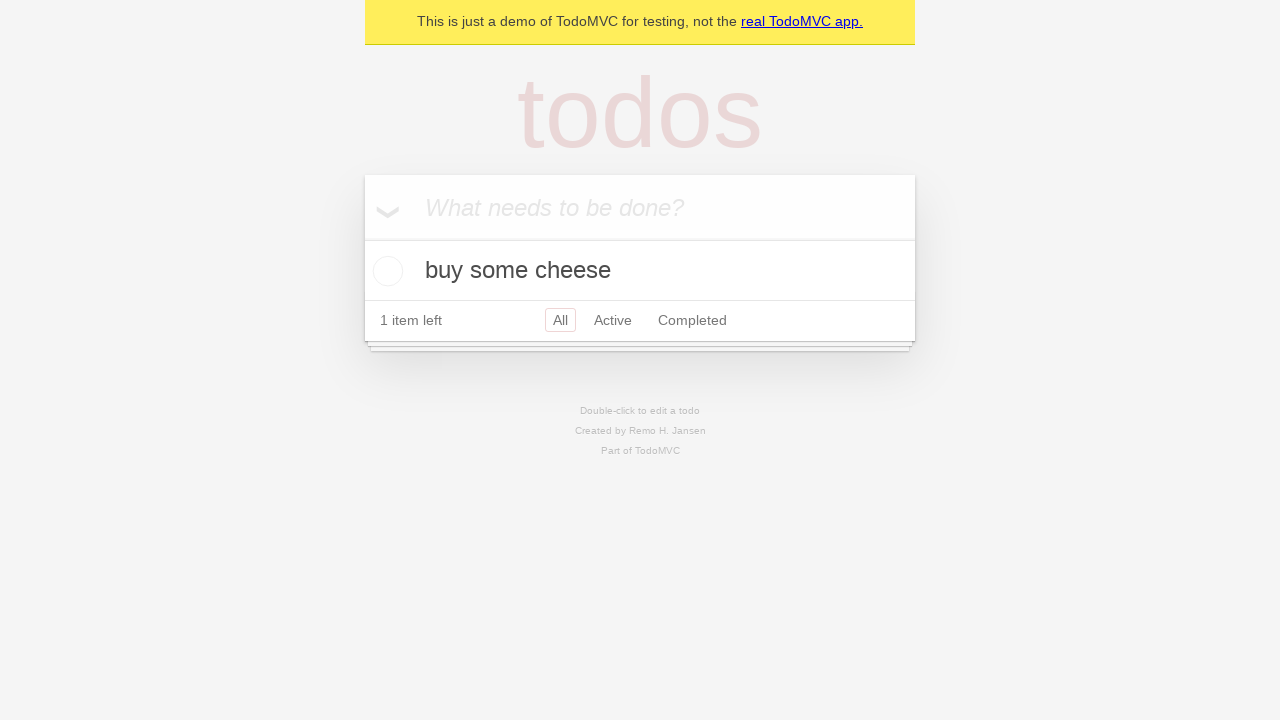

Filled second todo input with 'feed the cat' on .new-todo
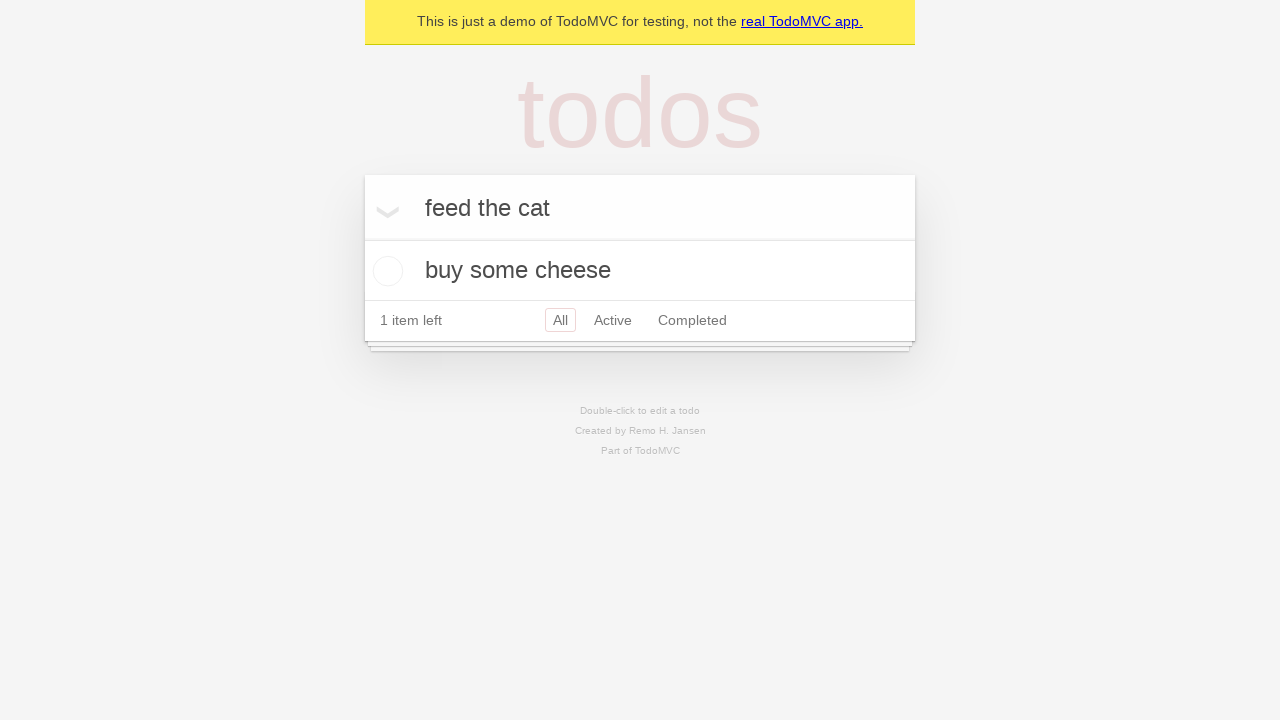

Pressed Enter to create second todo item on .new-todo
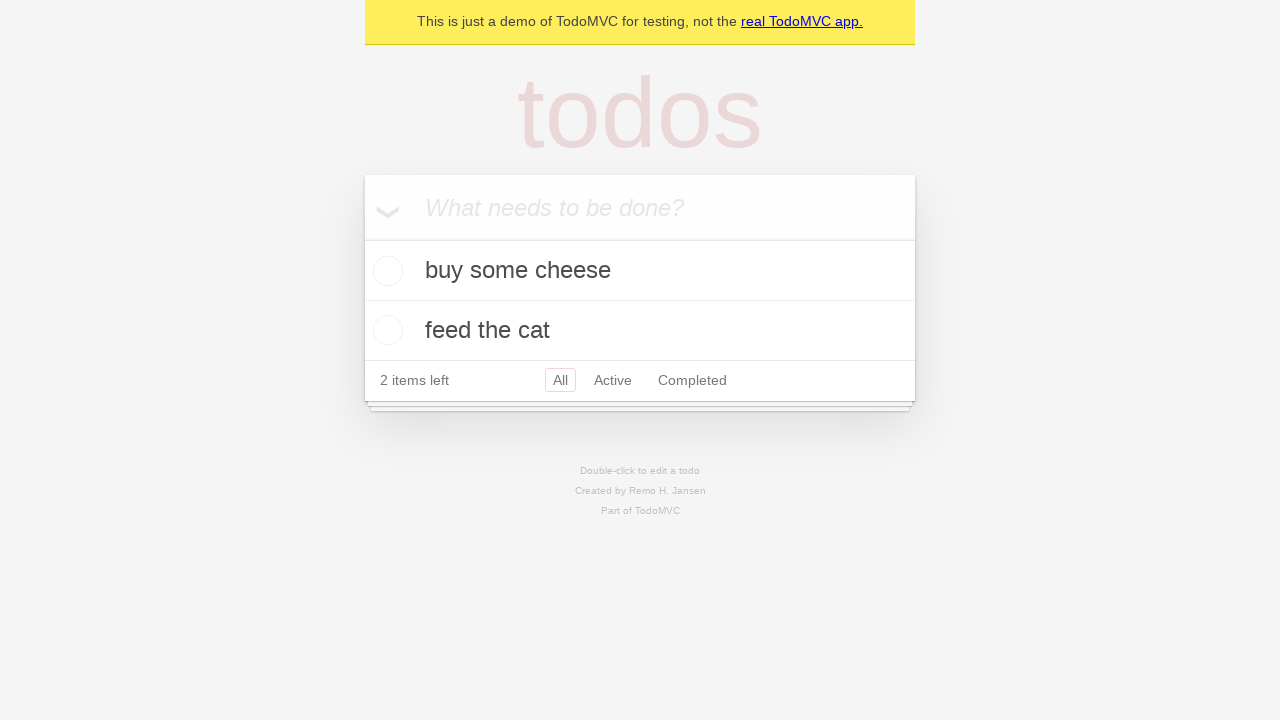

Filled third todo input with 'book a doctors appointment' on .new-todo
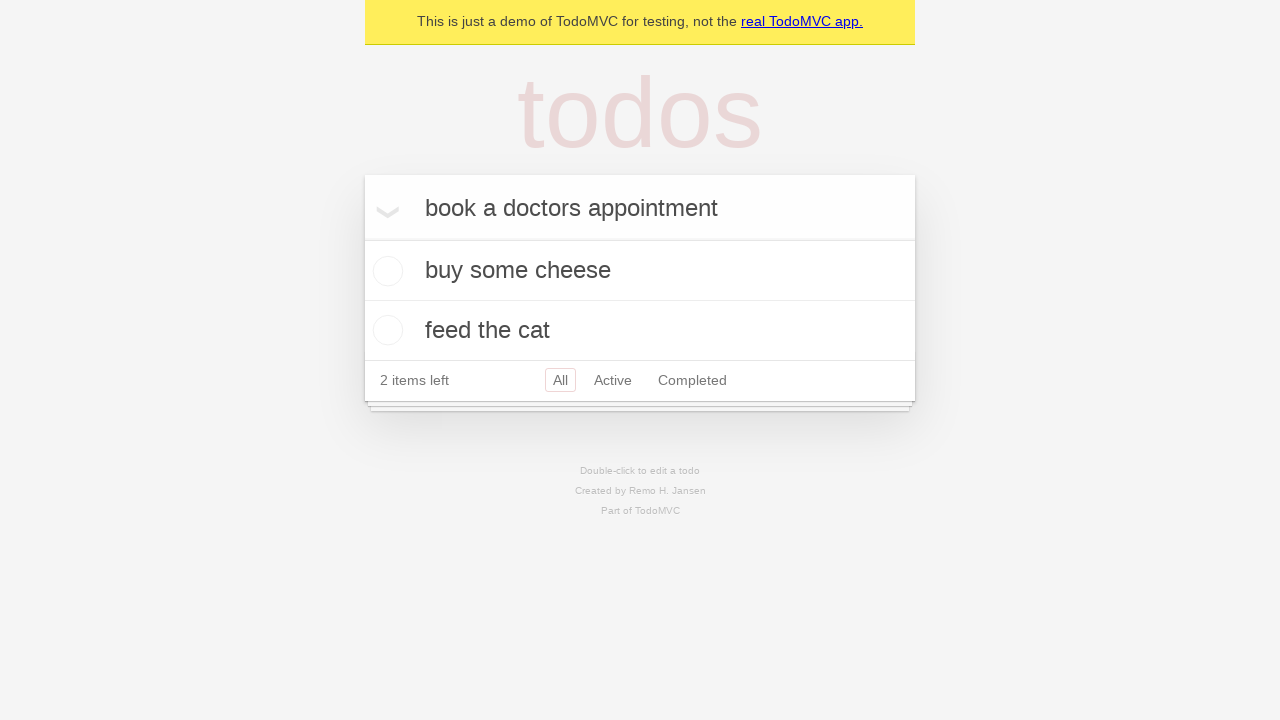

Pressed Enter to create third todo item on .new-todo
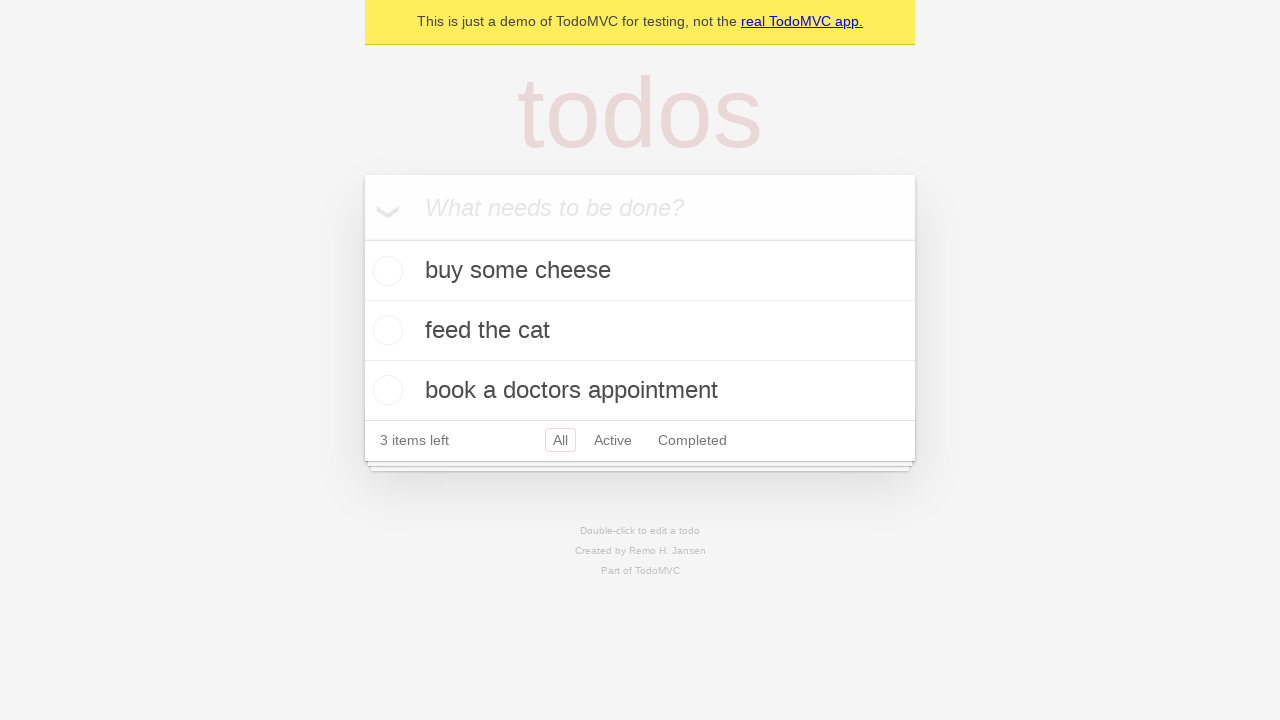

Waited for all 3 todo items to load in the list
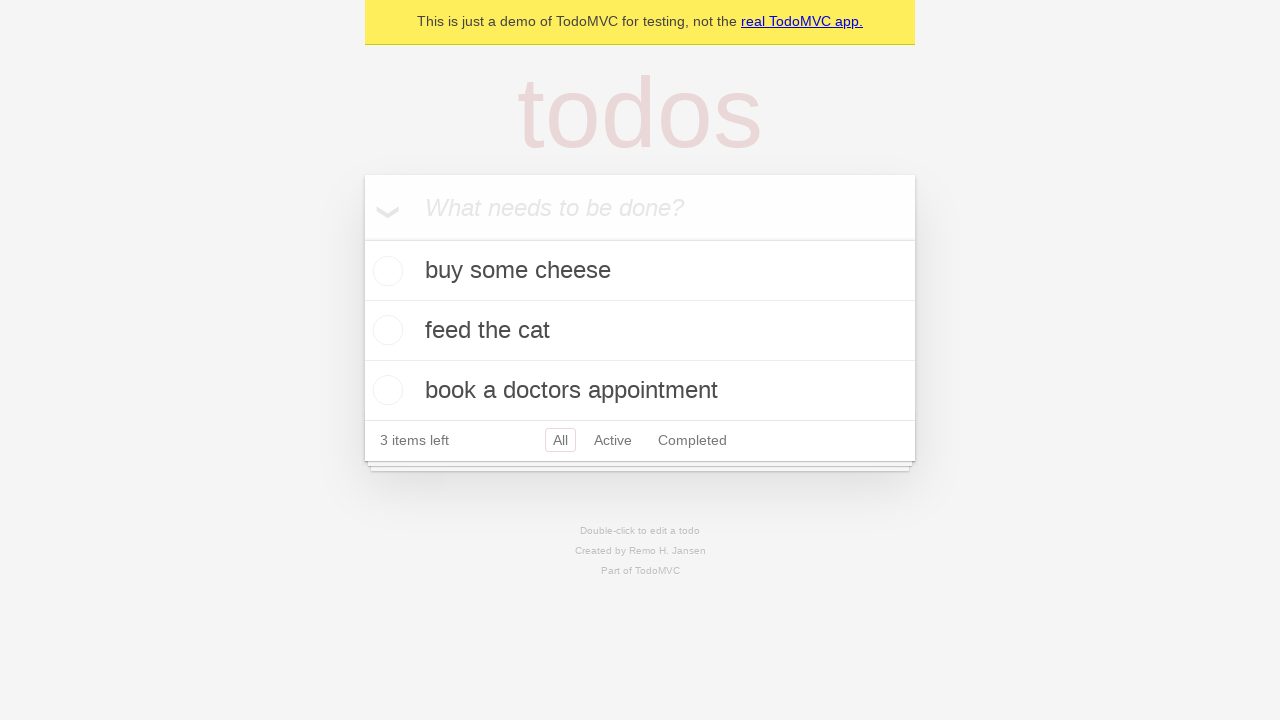

Double-clicked second todo item to enter edit mode at (640, 331) on .todo-list li >> nth=1
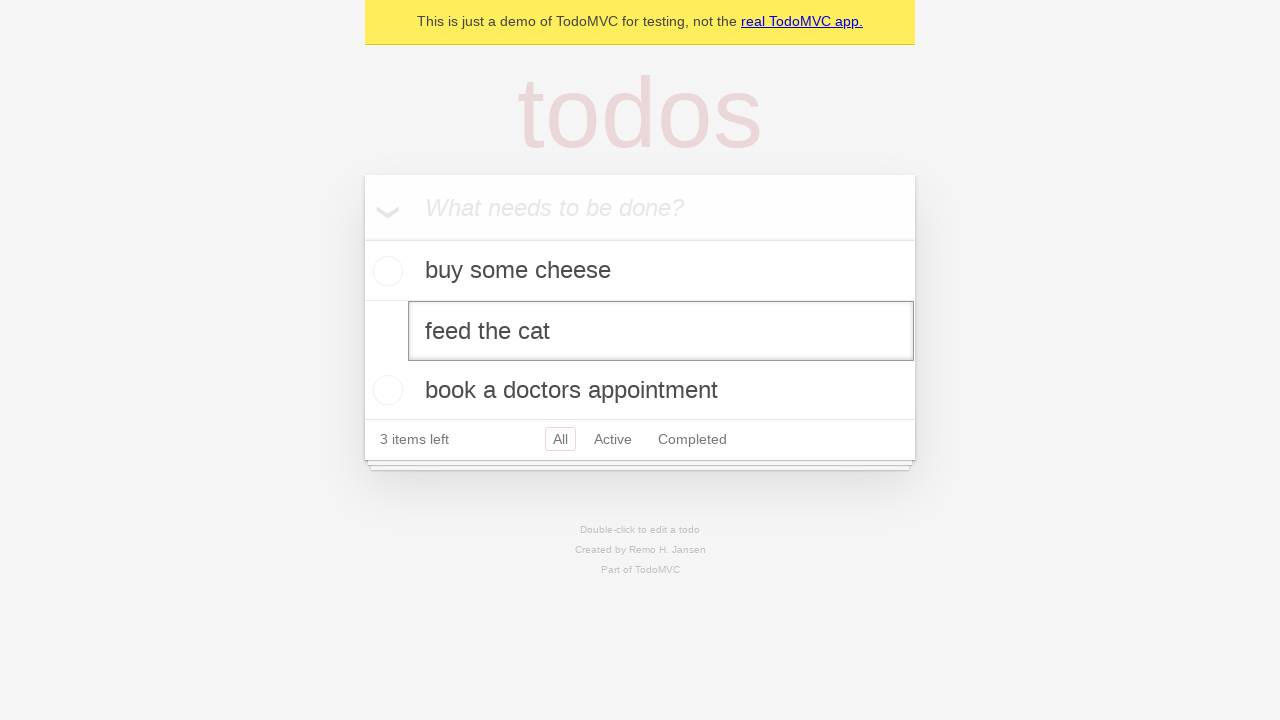

Cleared the todo text field by filling with empty string on .todo-list li >> nth=1 >> .edit
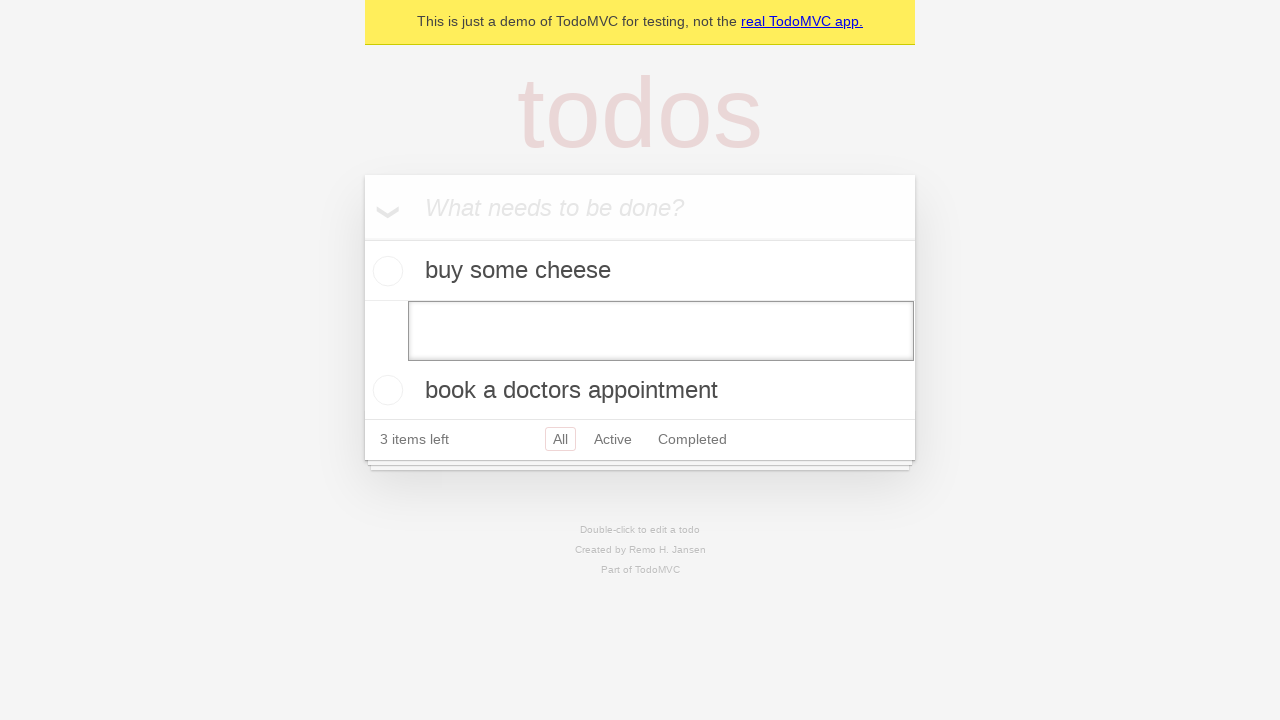

Pressed Enter to confirm edit with empty text, removing the todo item on .todo-list li >> nth=1 >> .edit
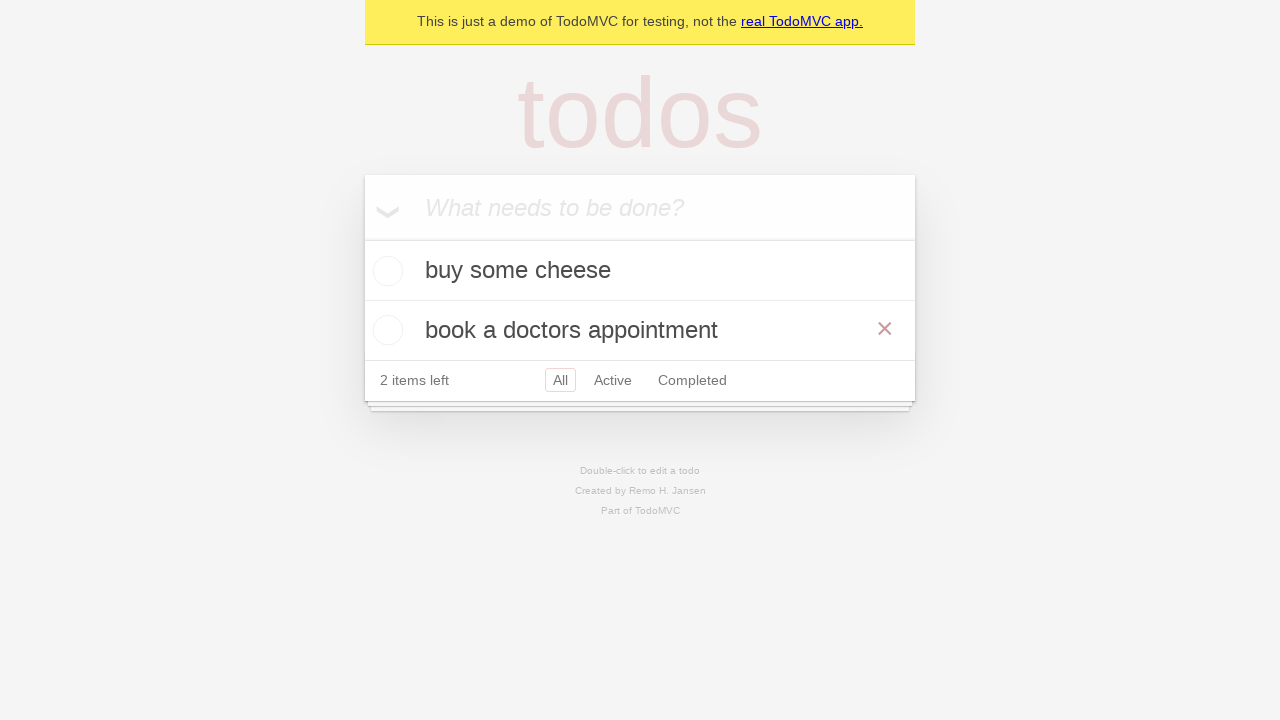

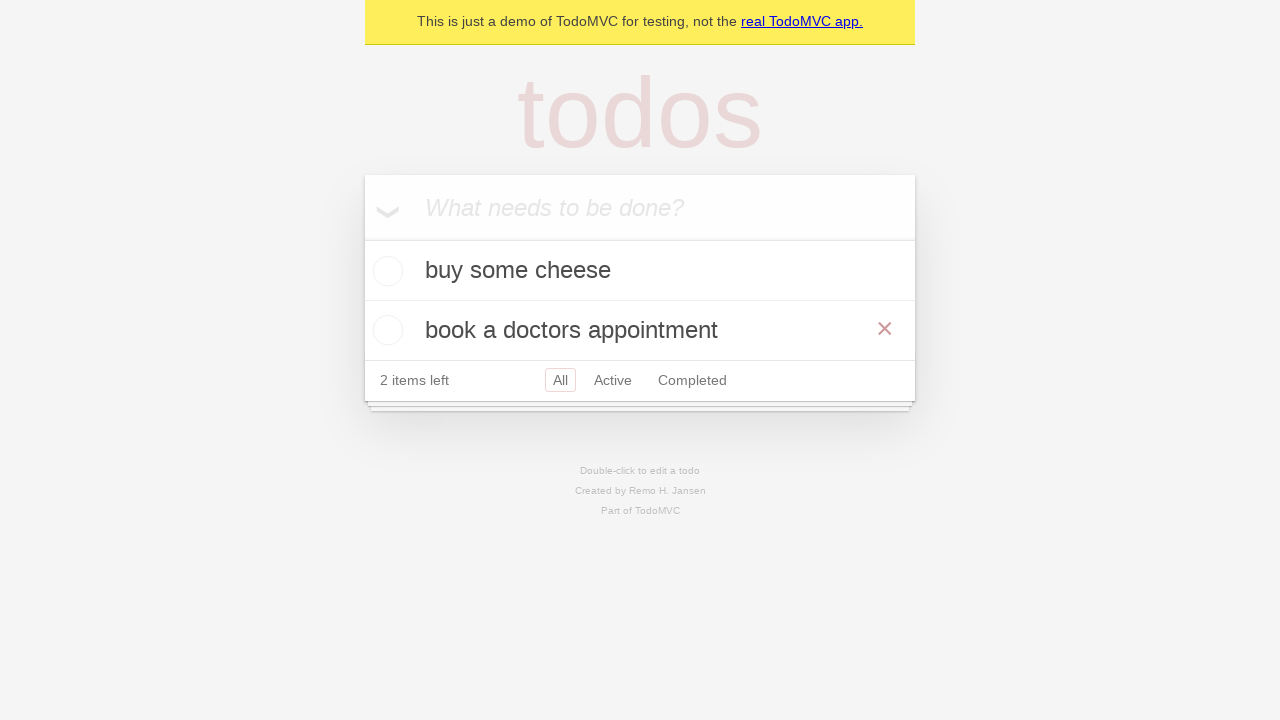